Tests various text box interactions including typing text, appending text, checking if enabled, clearing text, getting attribute values, and using keyboard navigation

Starting URL: https://leafground.com/input.xhtml

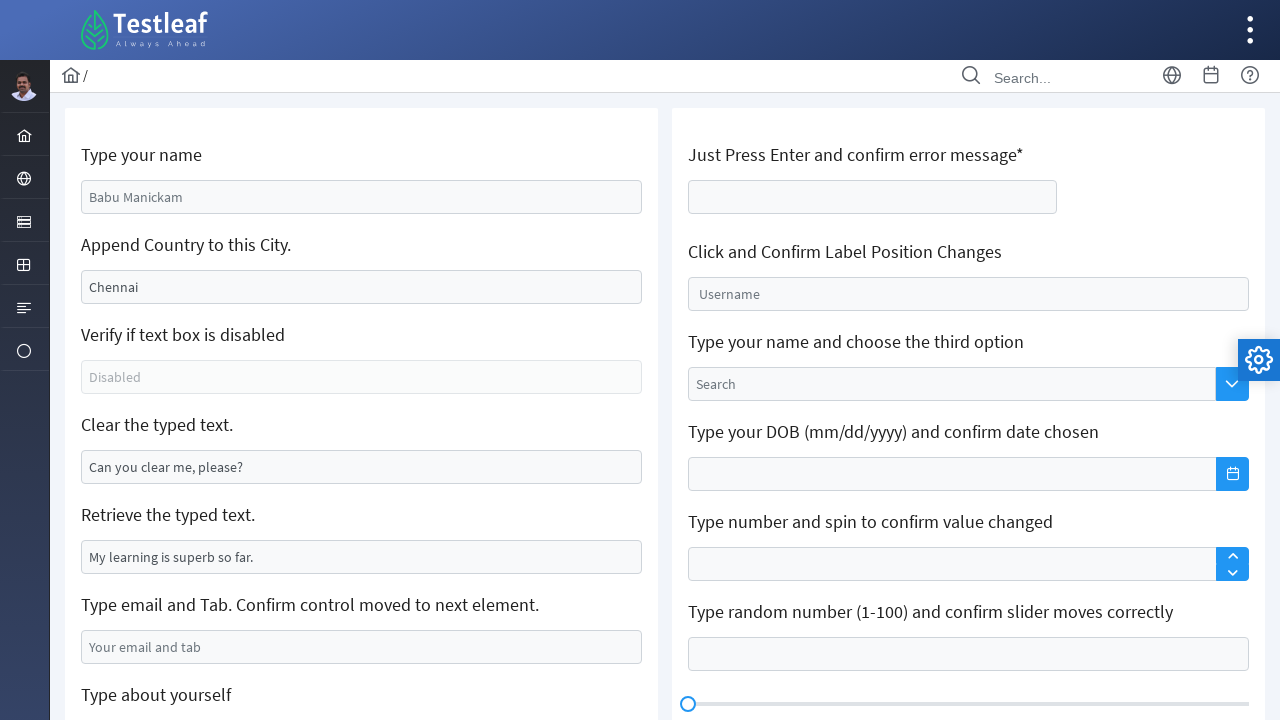

Typed 'helow Cinderellaaa' in first textbox on #j_idt88\:name
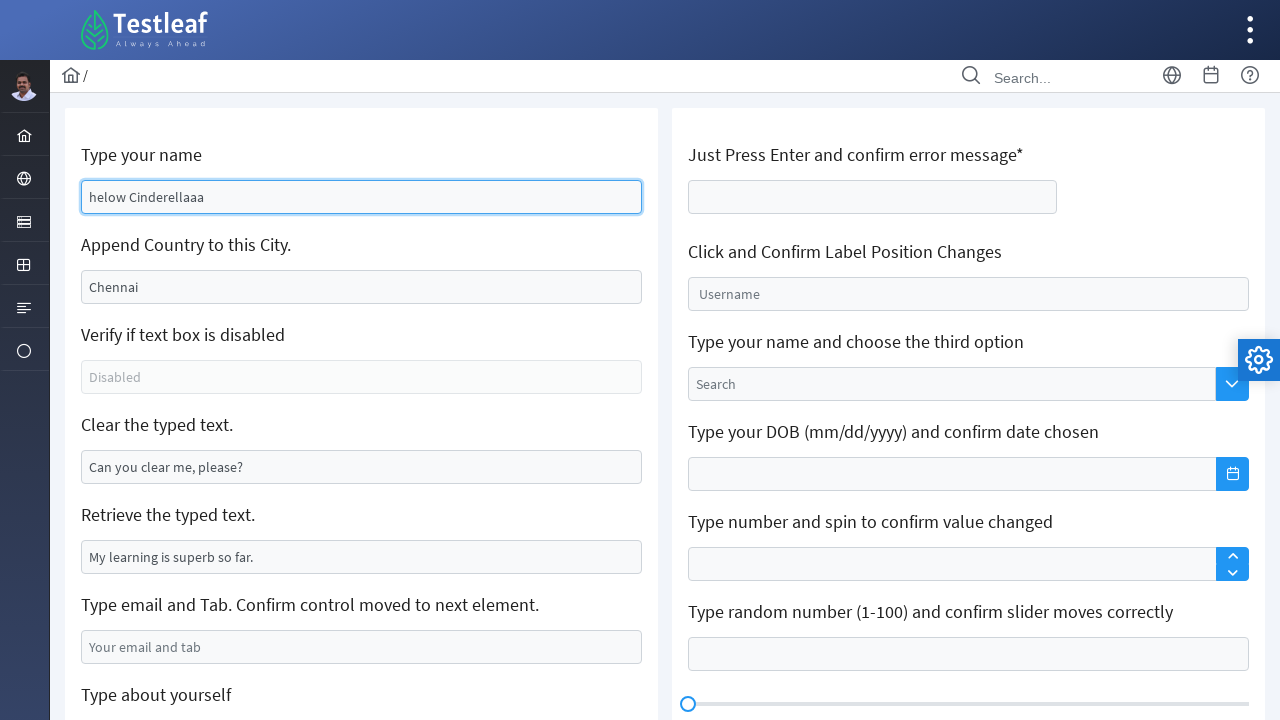

Appended ' India' to second textbox on #j_idt88\:j_idt91
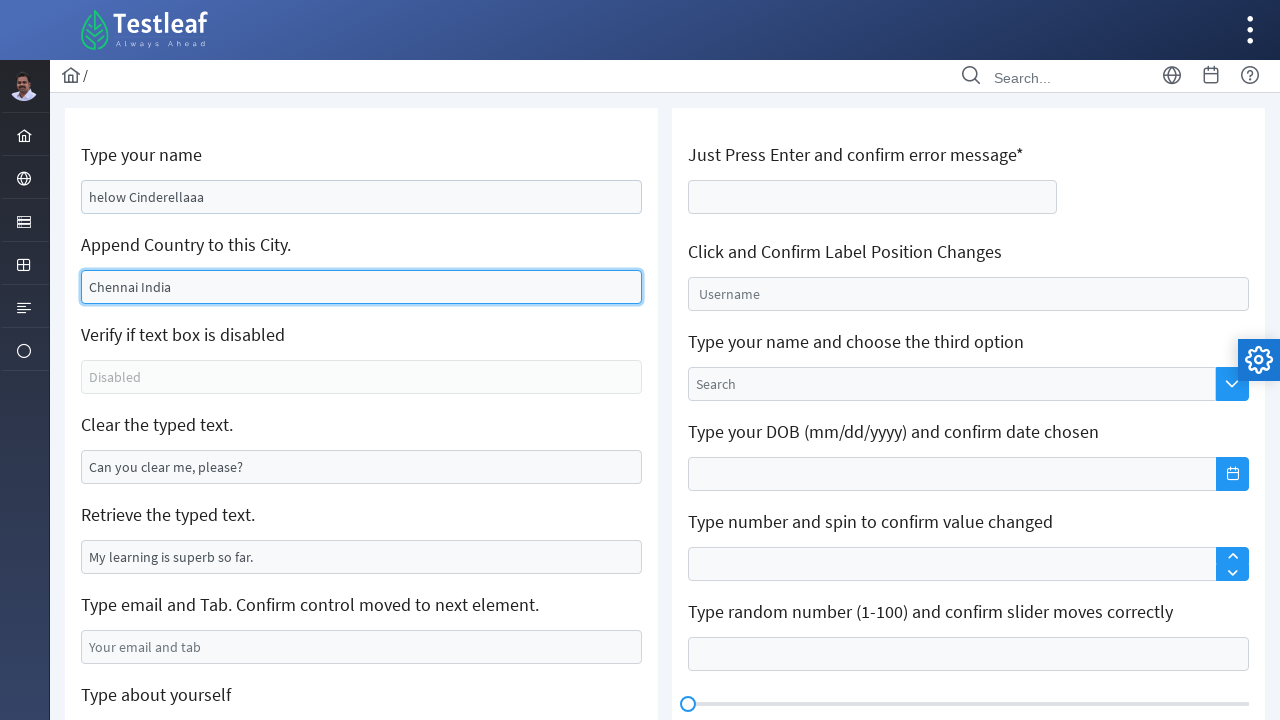

Checked if third textbox is enabled
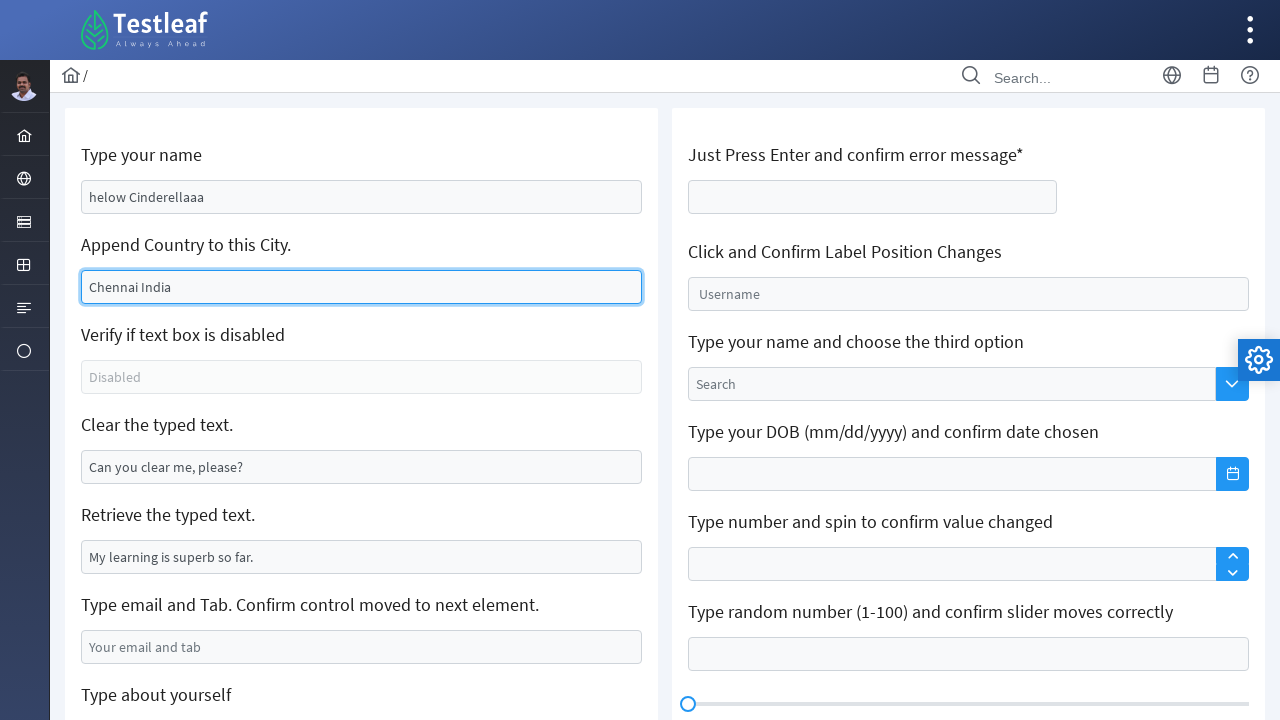

Cleared text from fourth textbox on //*[@id='j_idt88:j_idt95']
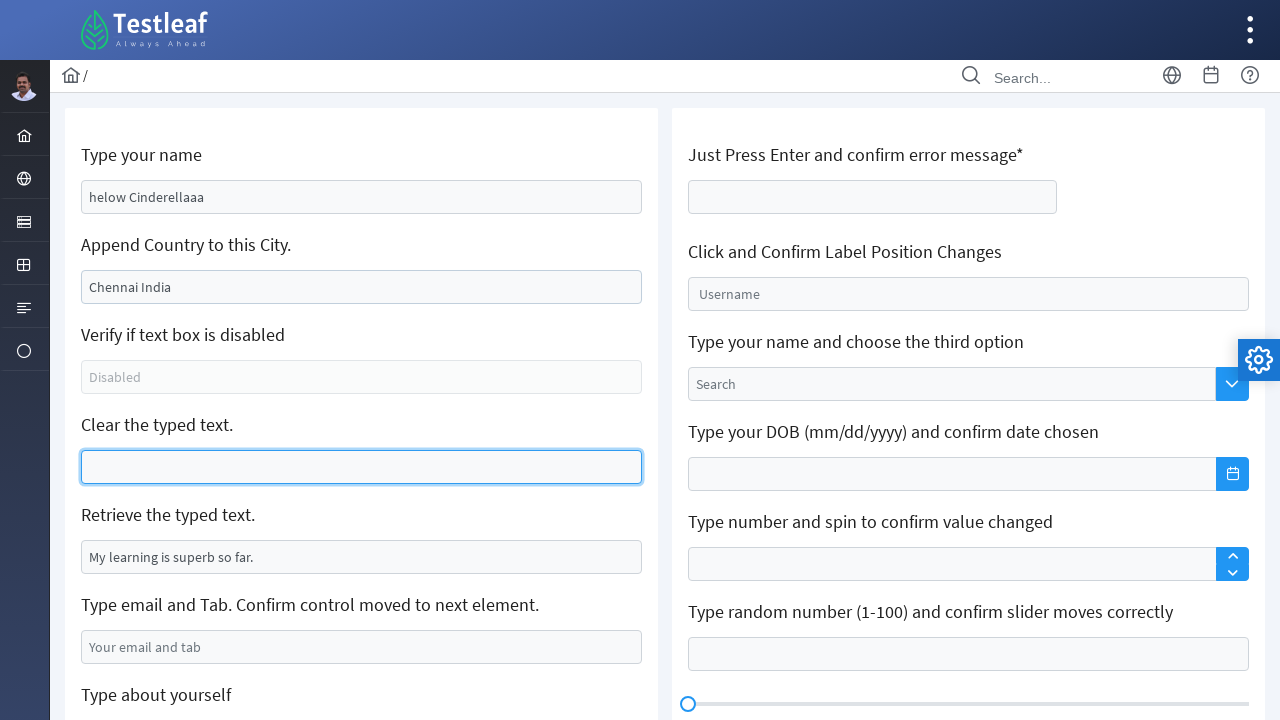

Retrieved value attribute from fifth textbox
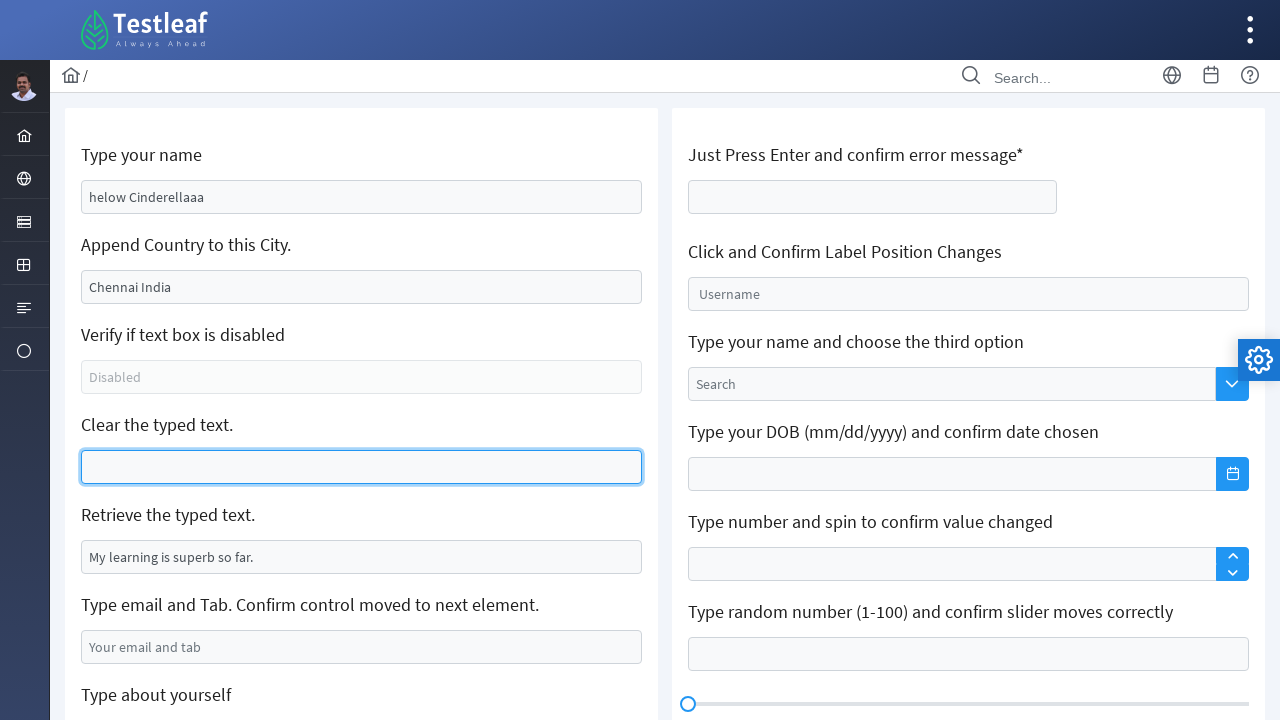

Typed email 'thevindu@gmail.com' in sixth textbox on //*[@id='j_idt88:j_idt99']
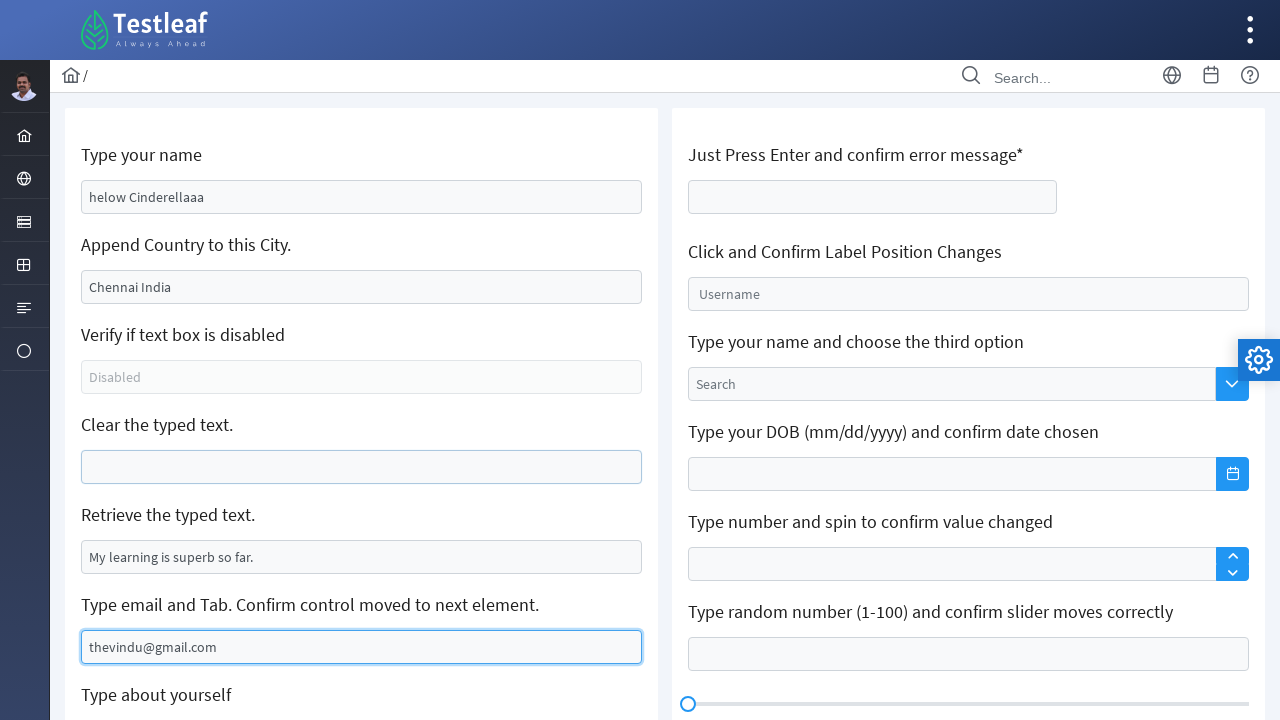

Pressed Tab key to move to next field on //*[@id='j_idt88:j_idt99']
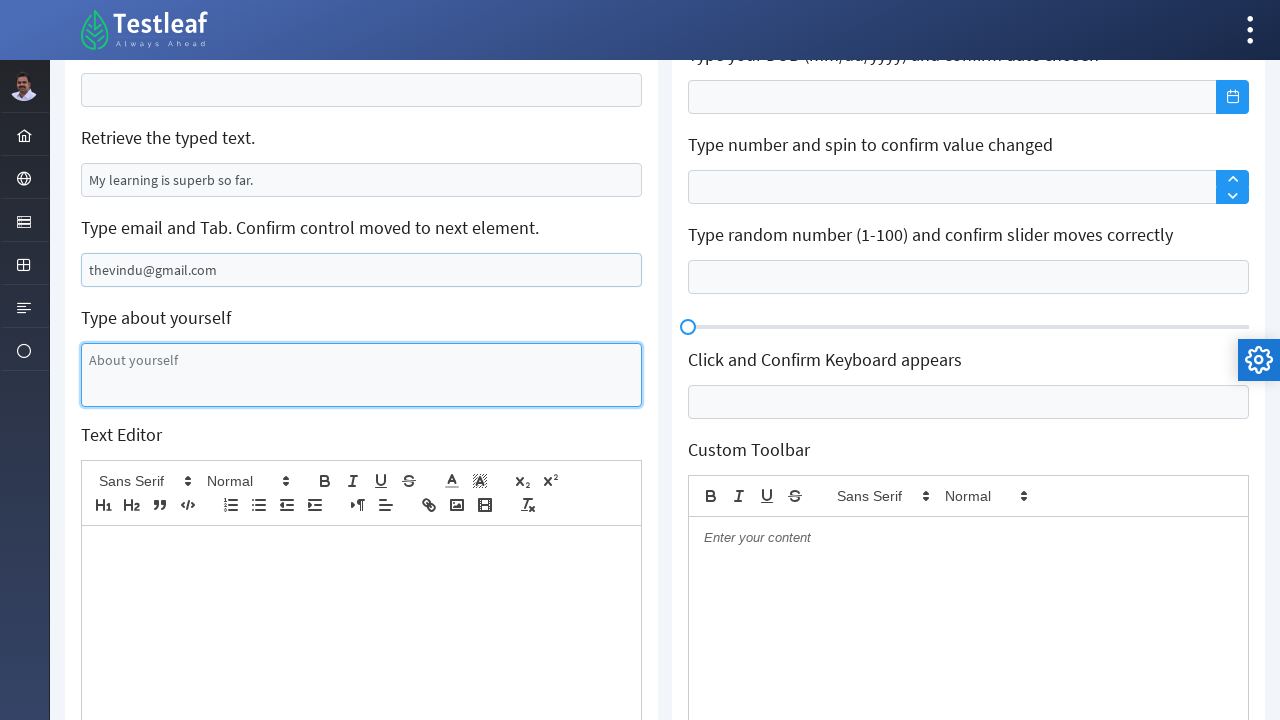

Typed 'confirm control movement' in focused field on body
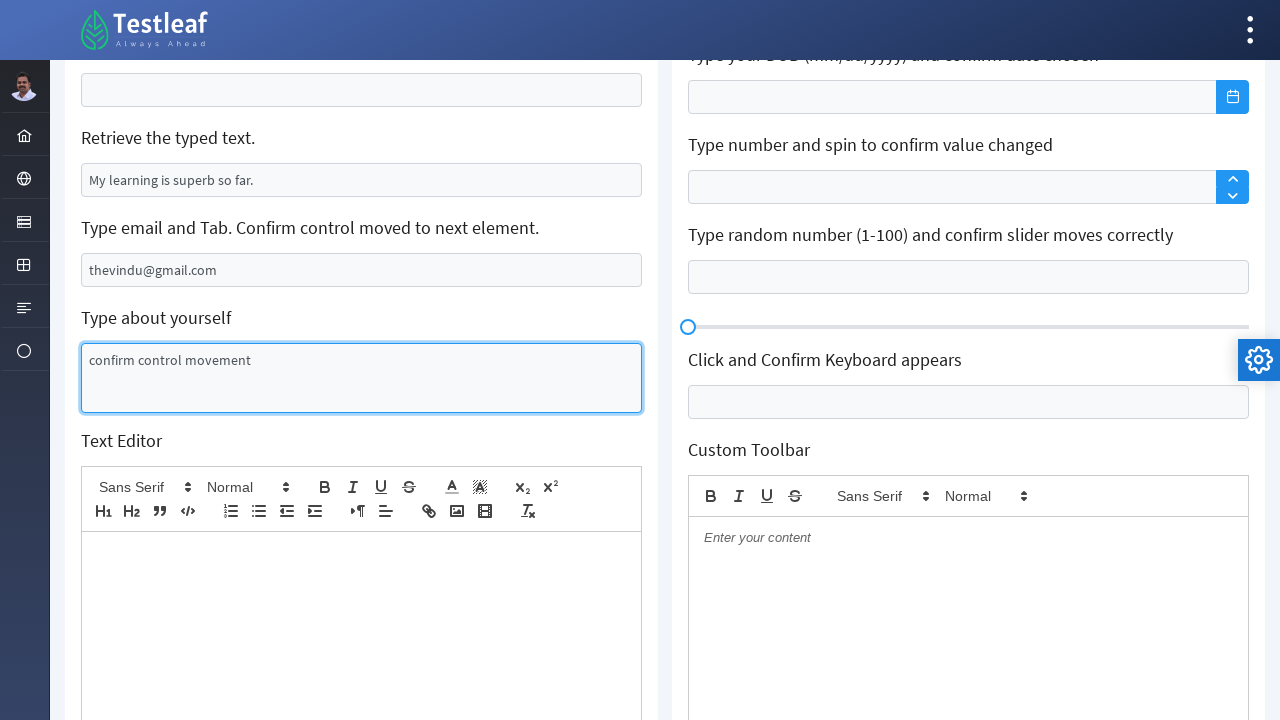

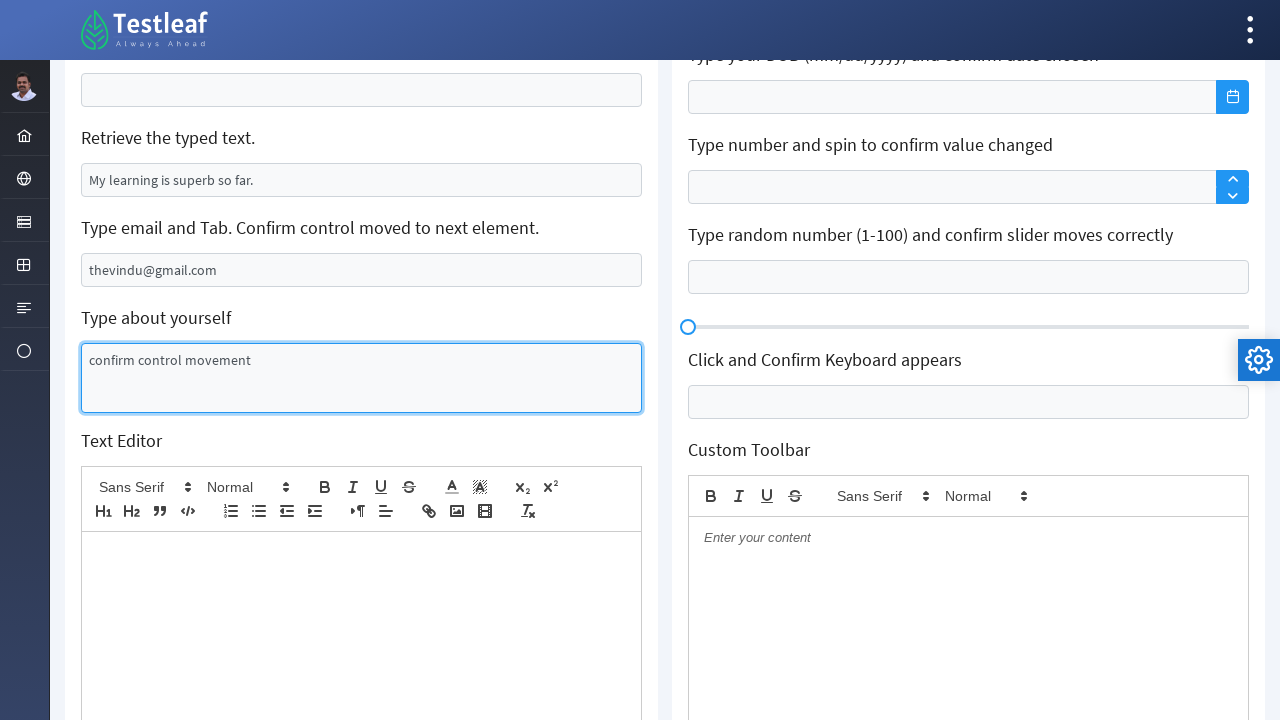